Tests checking all checkboxes on a page by iterating through all input elements

Starting URL: https://zimaev.github.io/checks-radios/

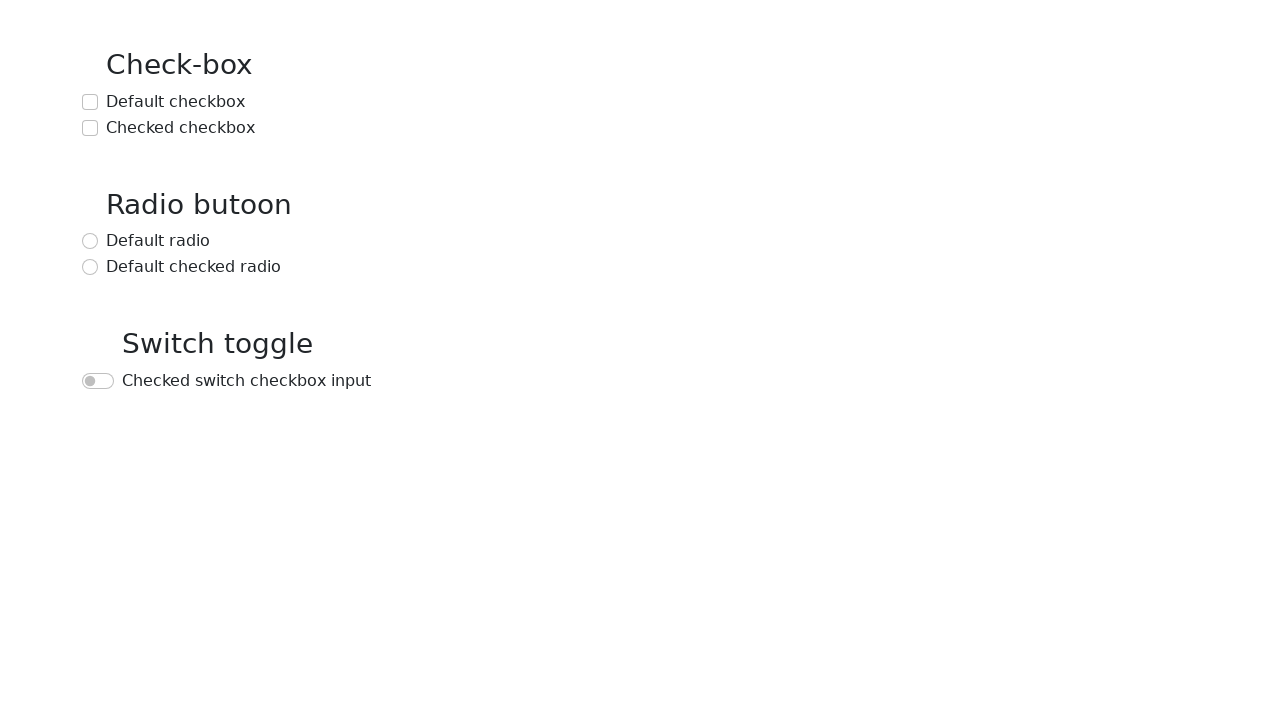

Located all input elements on the page
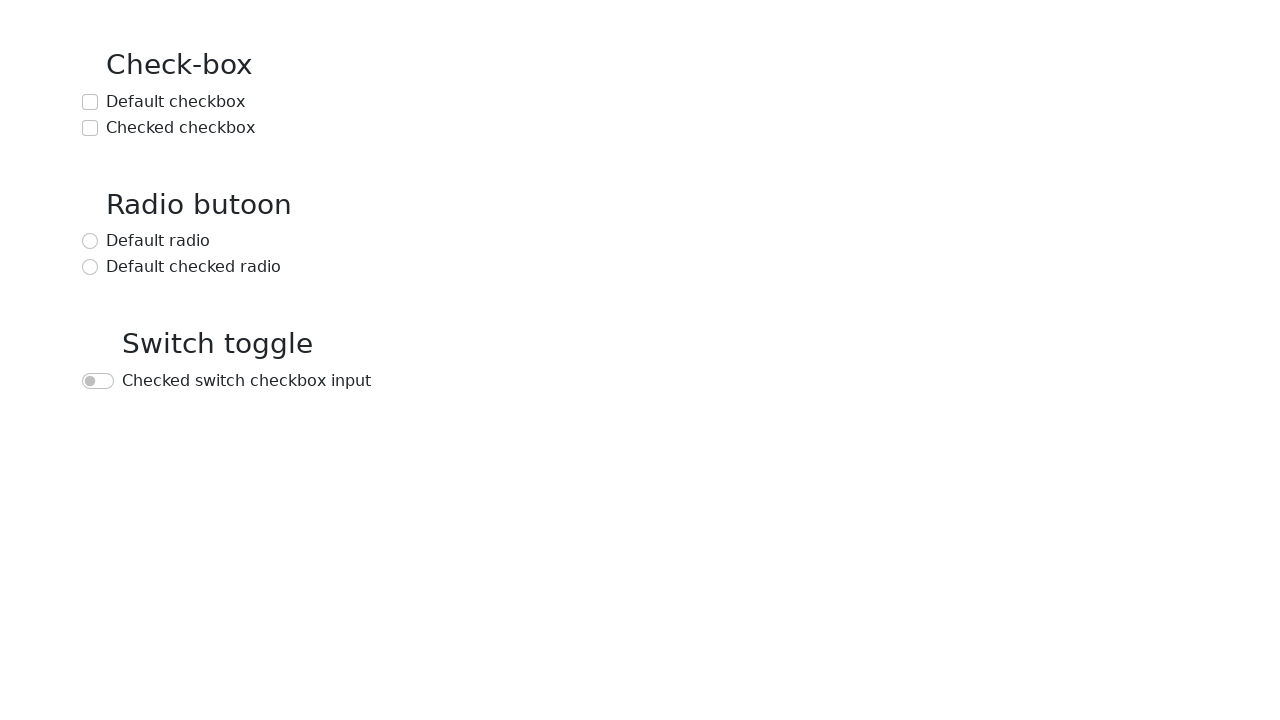

Checked a checkbox at (90, 102) on input >> nth=0
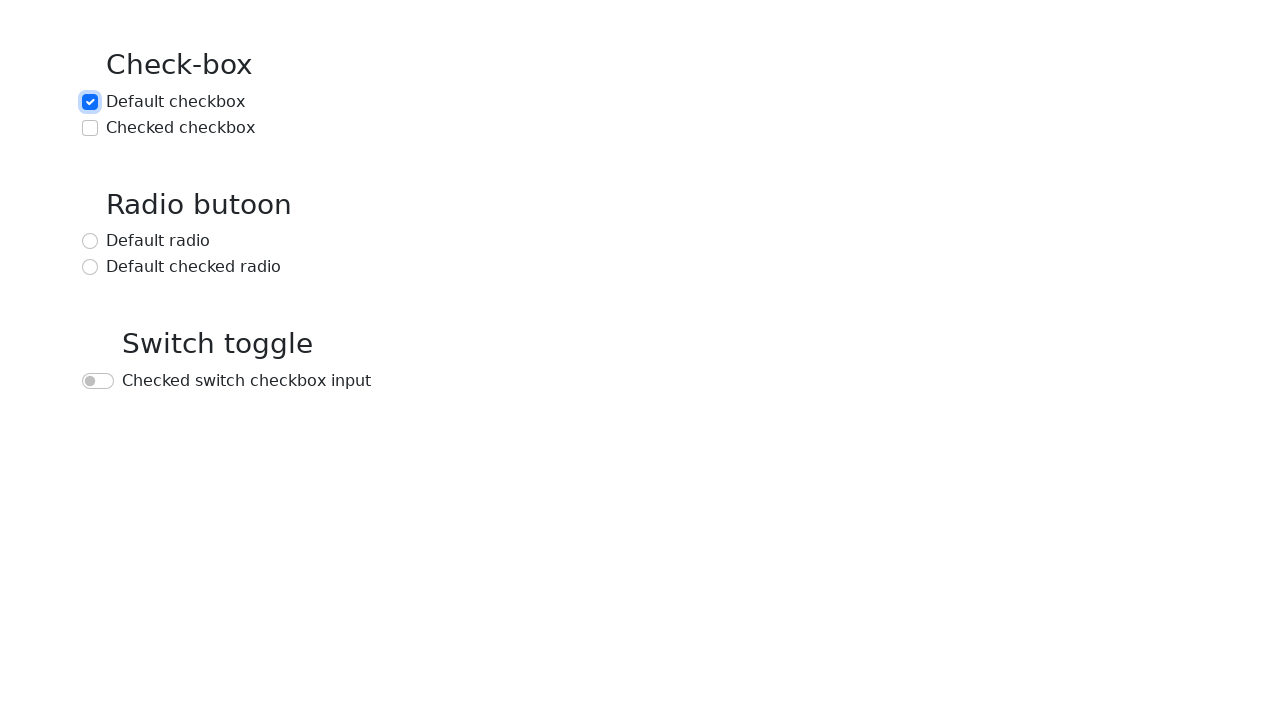

Checked a checkbox at (90, 128) on input >> nth=1
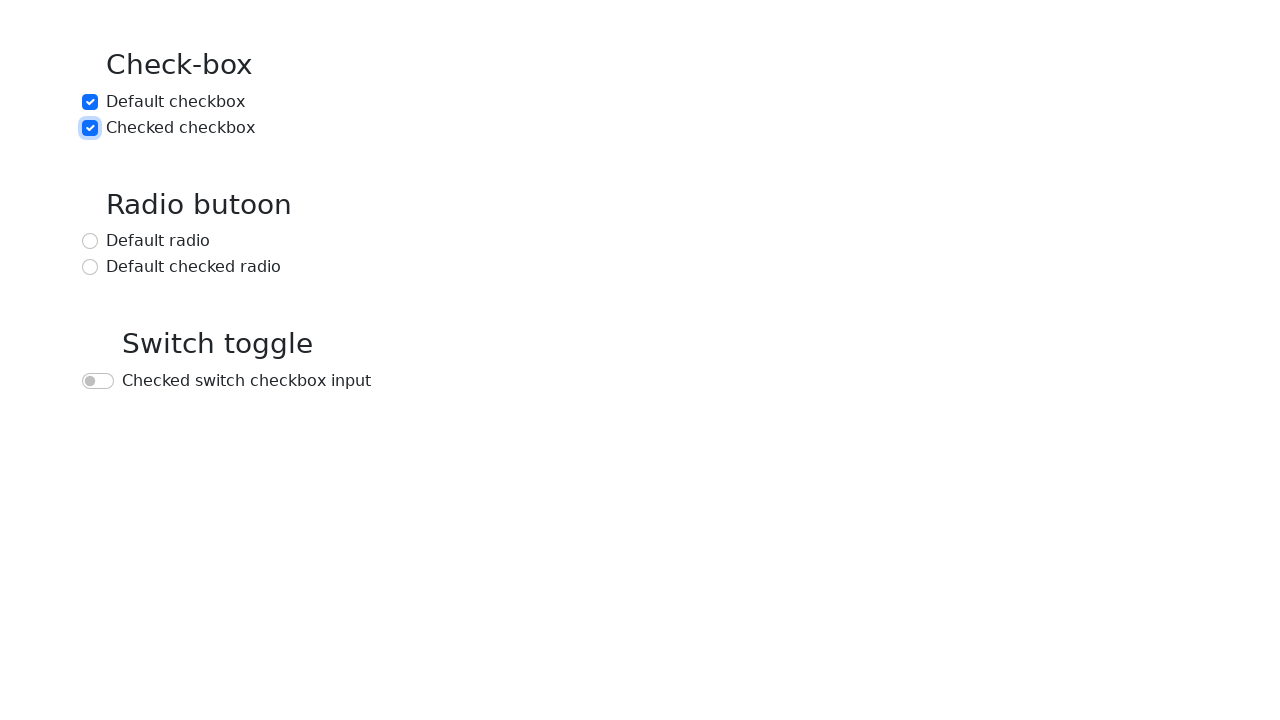

Checked a checkbox at (90, 241) on input >> nth=2
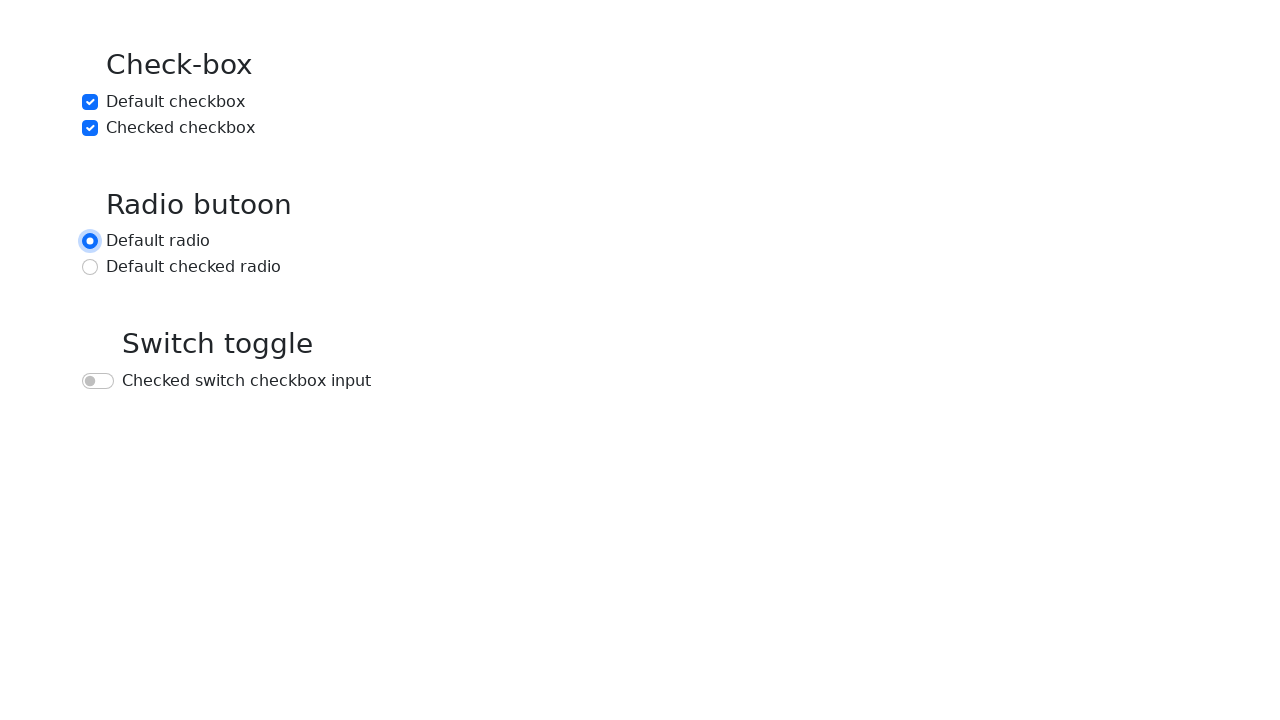

Checked a checkbox at (90, 267) on input >> nth=3
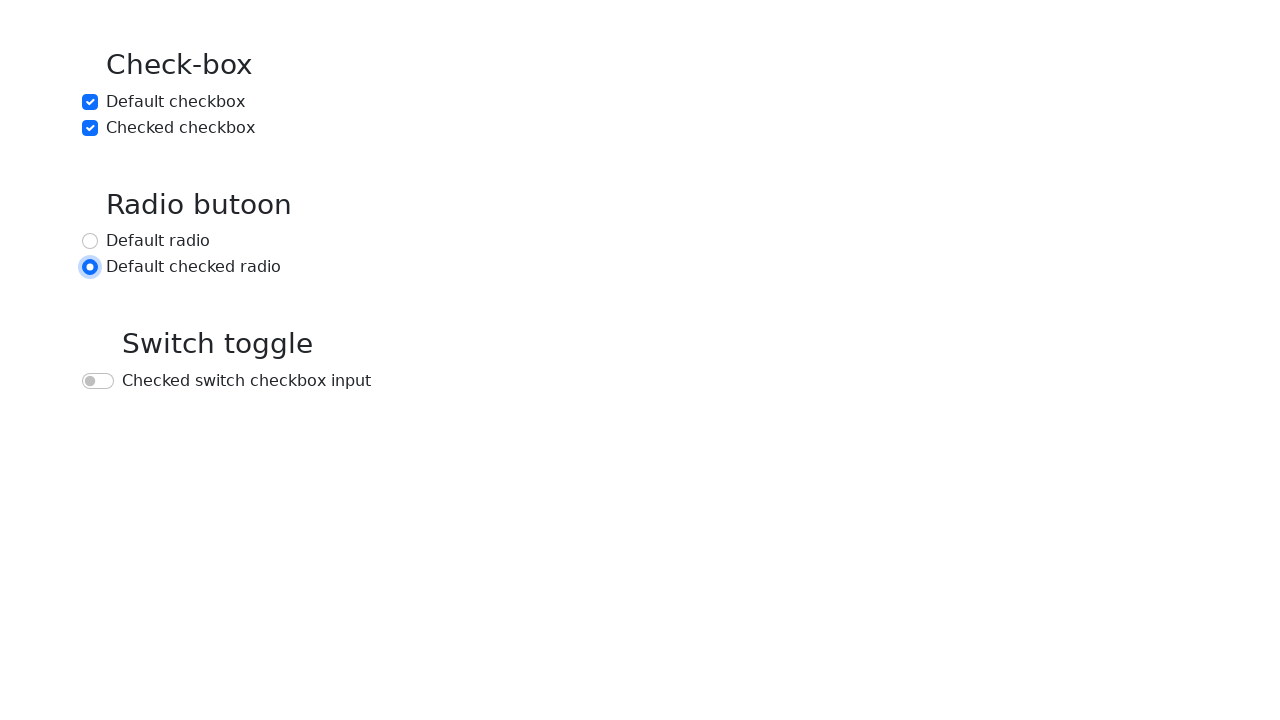

Checked a checkbox at (98, 381) on input >> nth=4
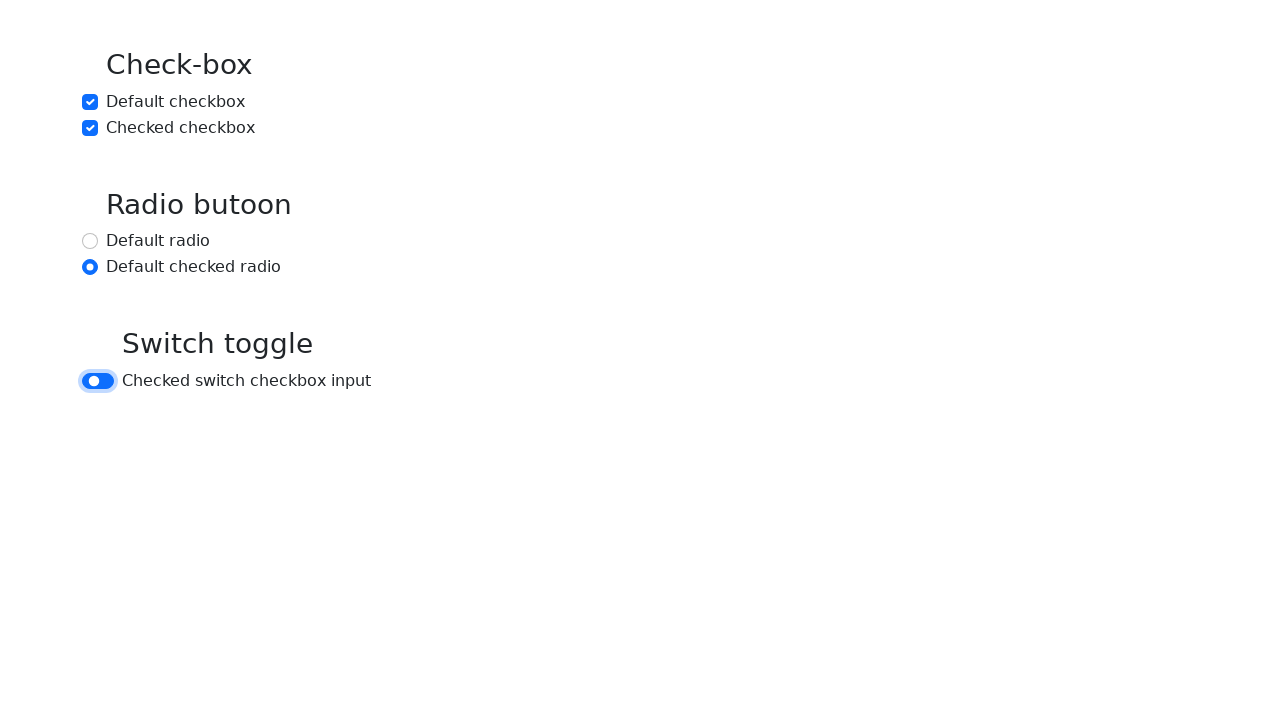

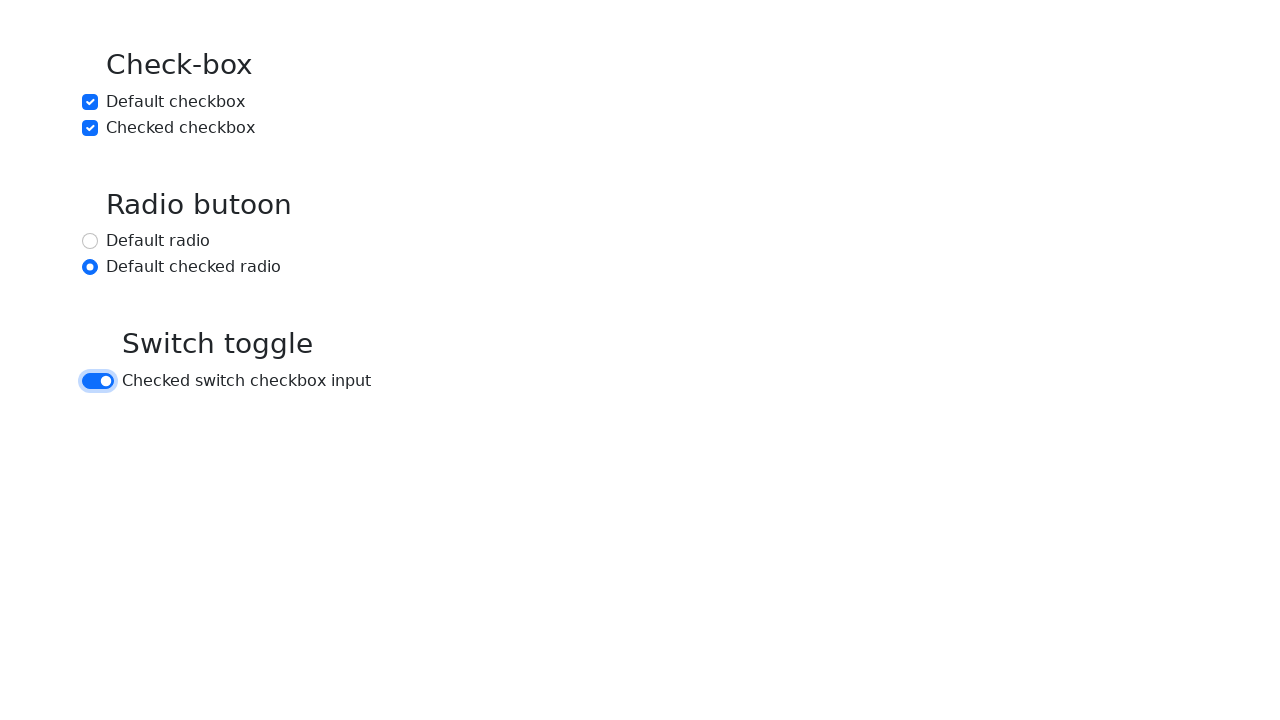